Tests dynamic controls by removing and adding a checkbox element, verifying element staleness and visibility

Starting URL: https://the-internet.herokuapp.com/dynamic_controls

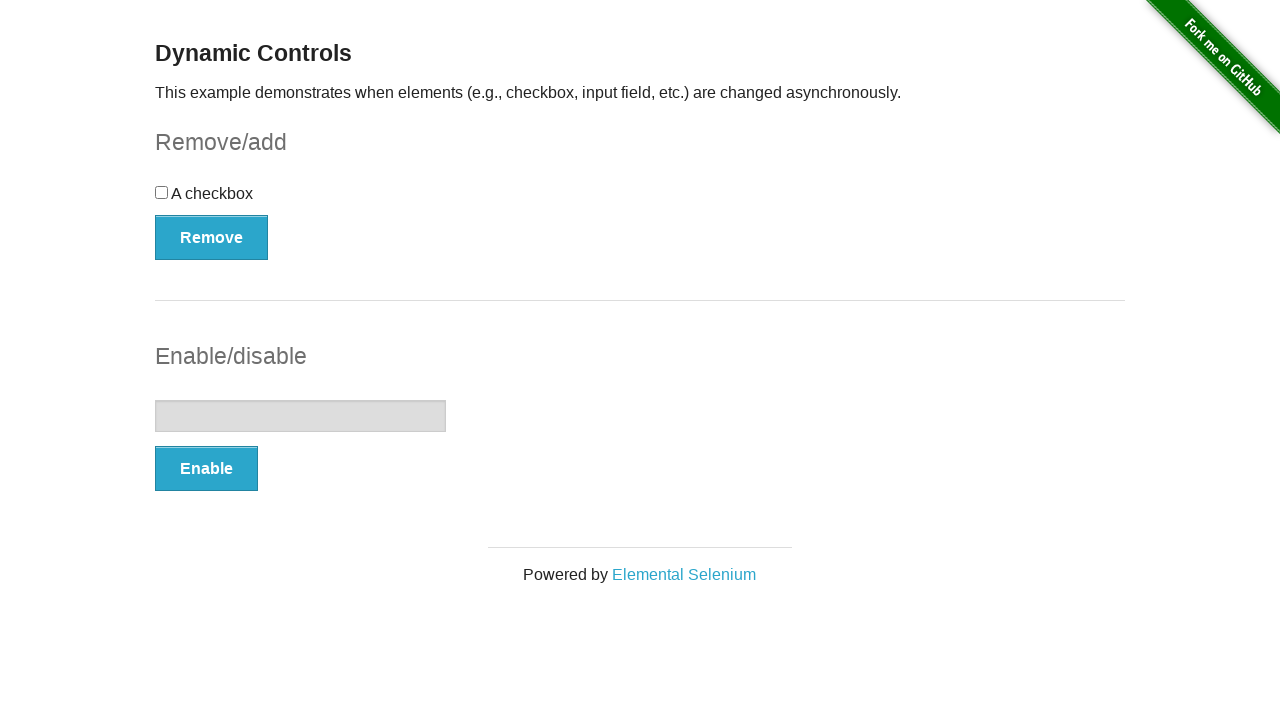

Clicked Remove button to remove the checkbox element at (212, 237) on xpath=//button[contains(text(),'Remove')]
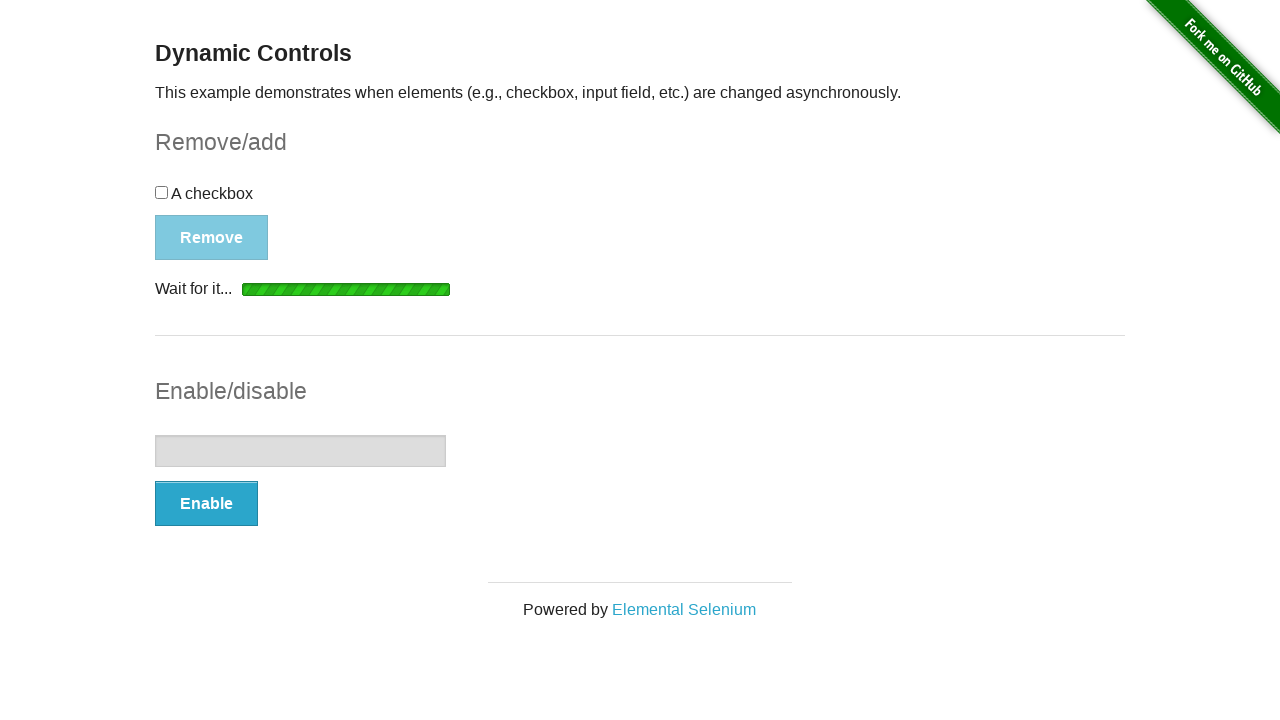

Verified checkbox element is detached from DOM
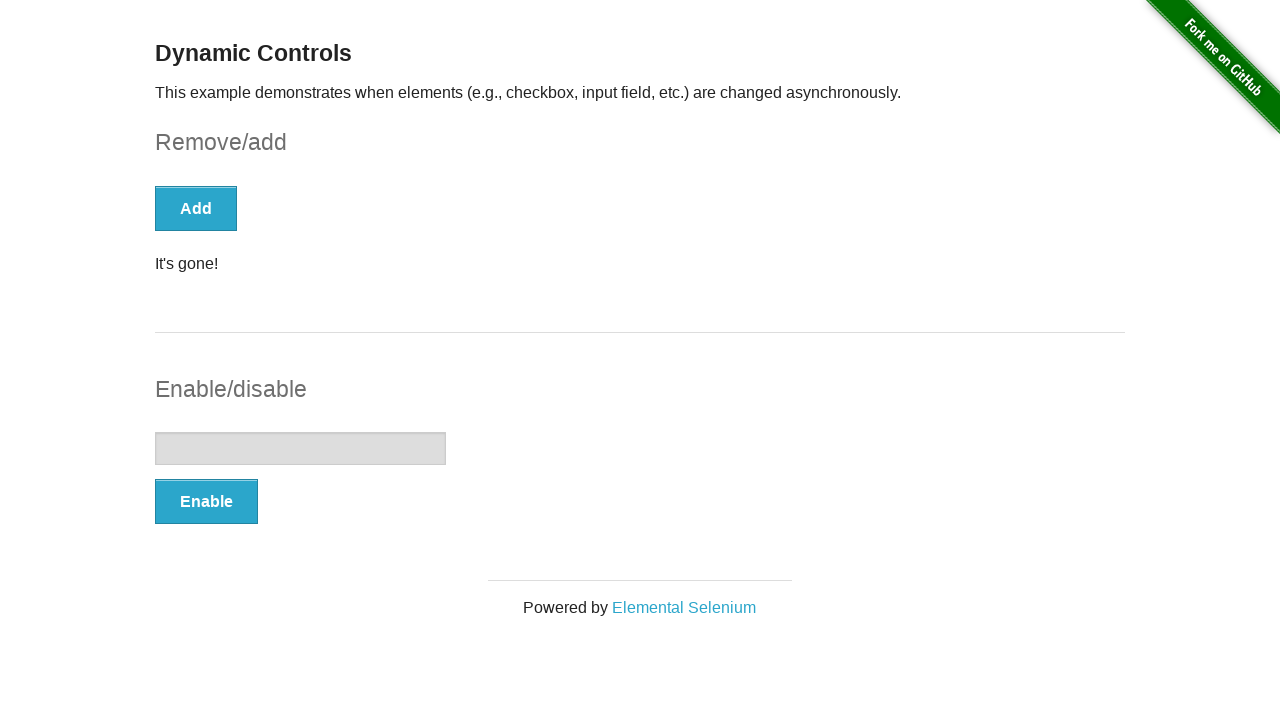

Clicked Add button to re-add the checkbox element at (196, 208) on xpath=//button[contains(text(),'Add')]
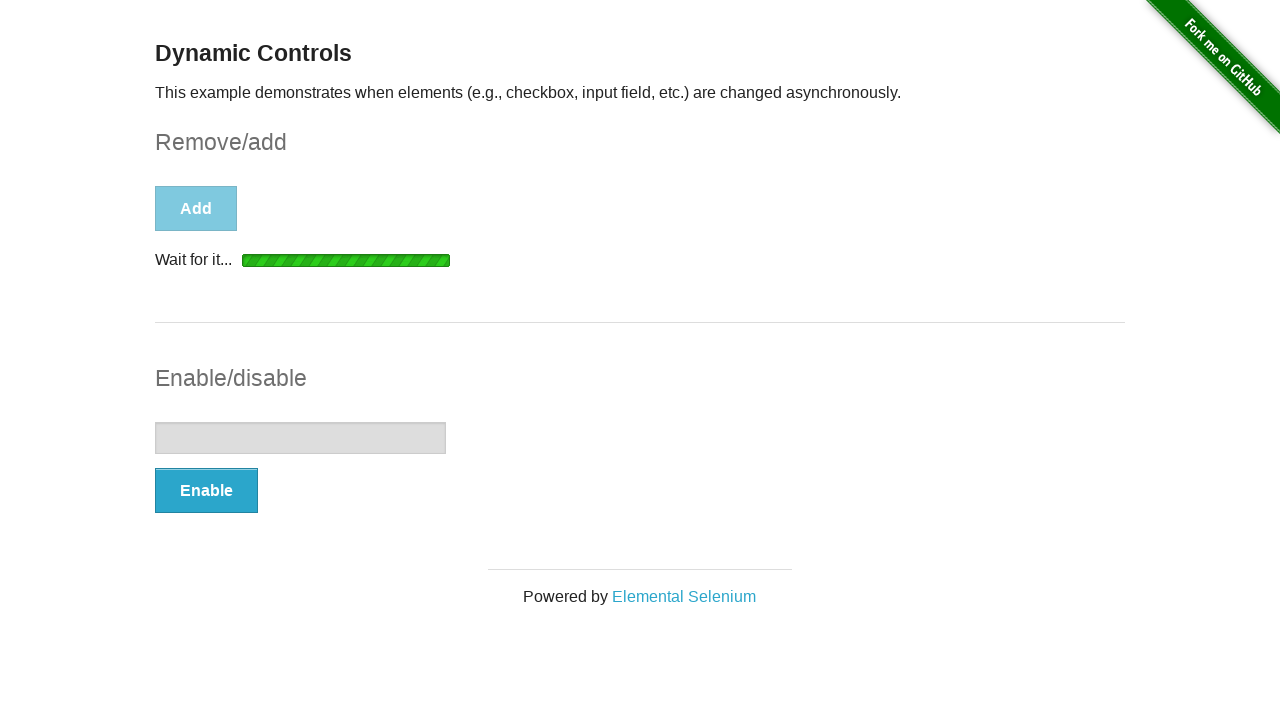

Verified checkbox element is visible after being re-added
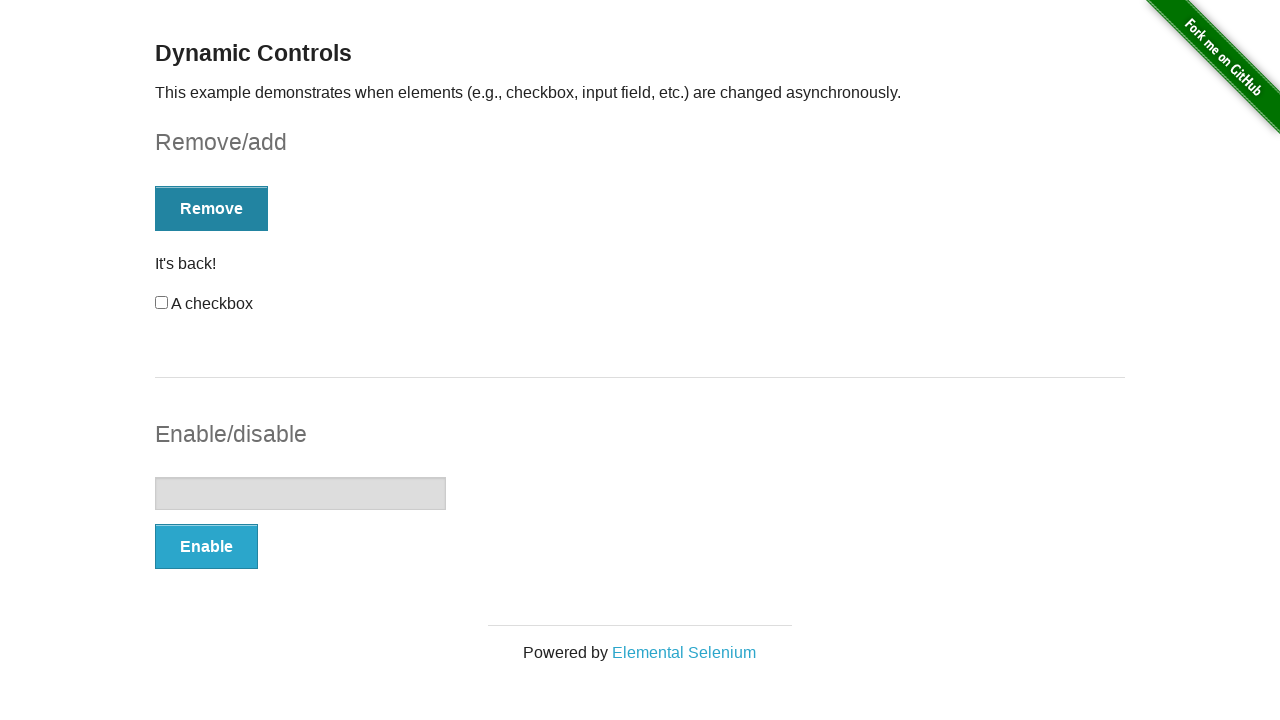

Located the checkbox element
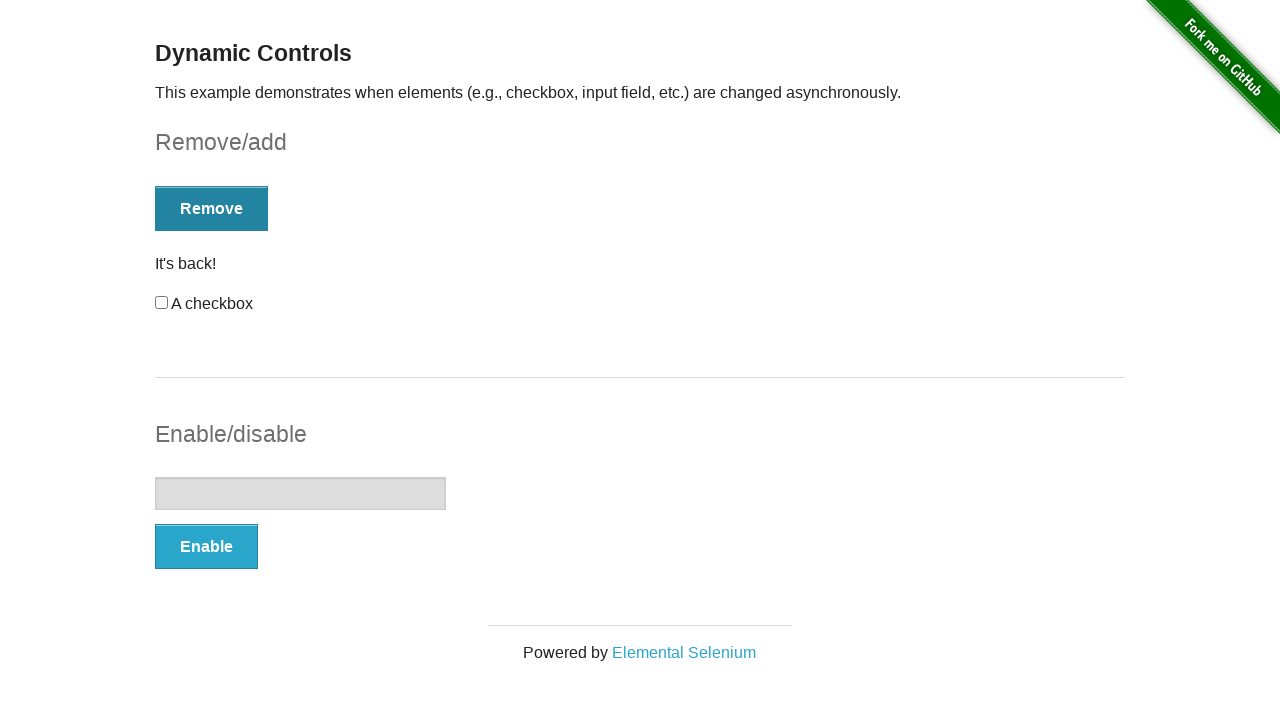

Asserted that checkbox is visible
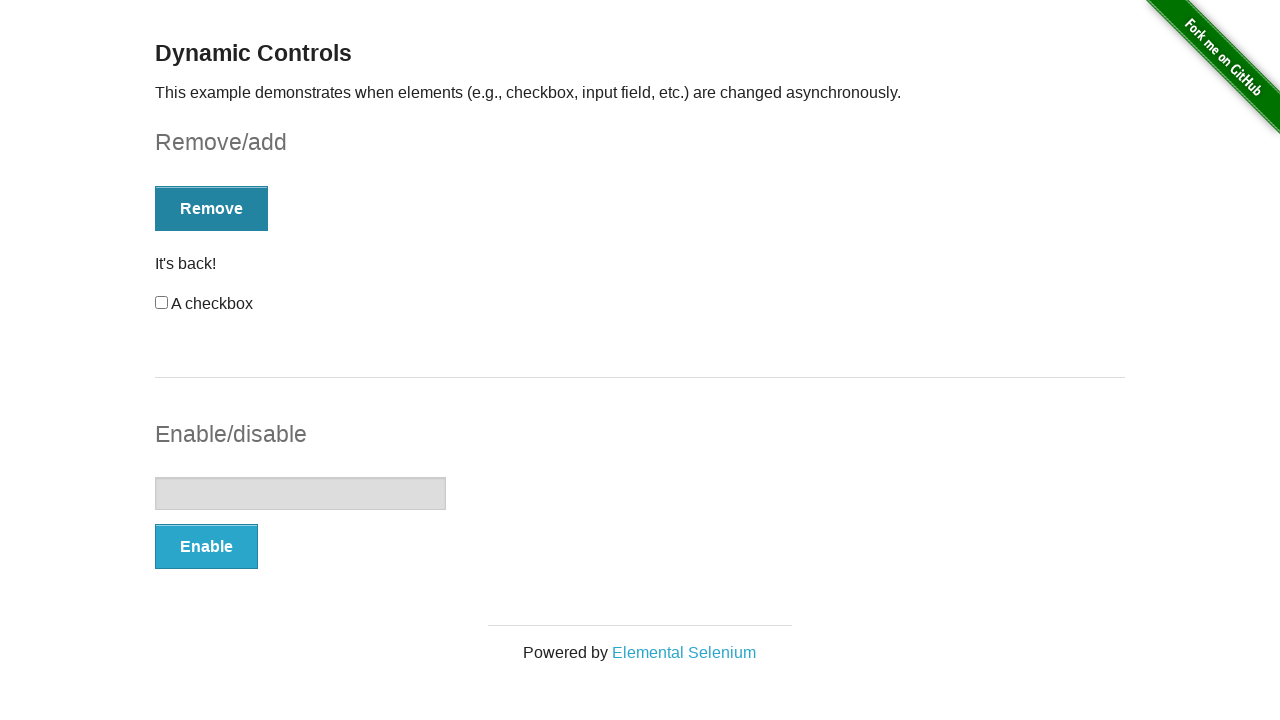

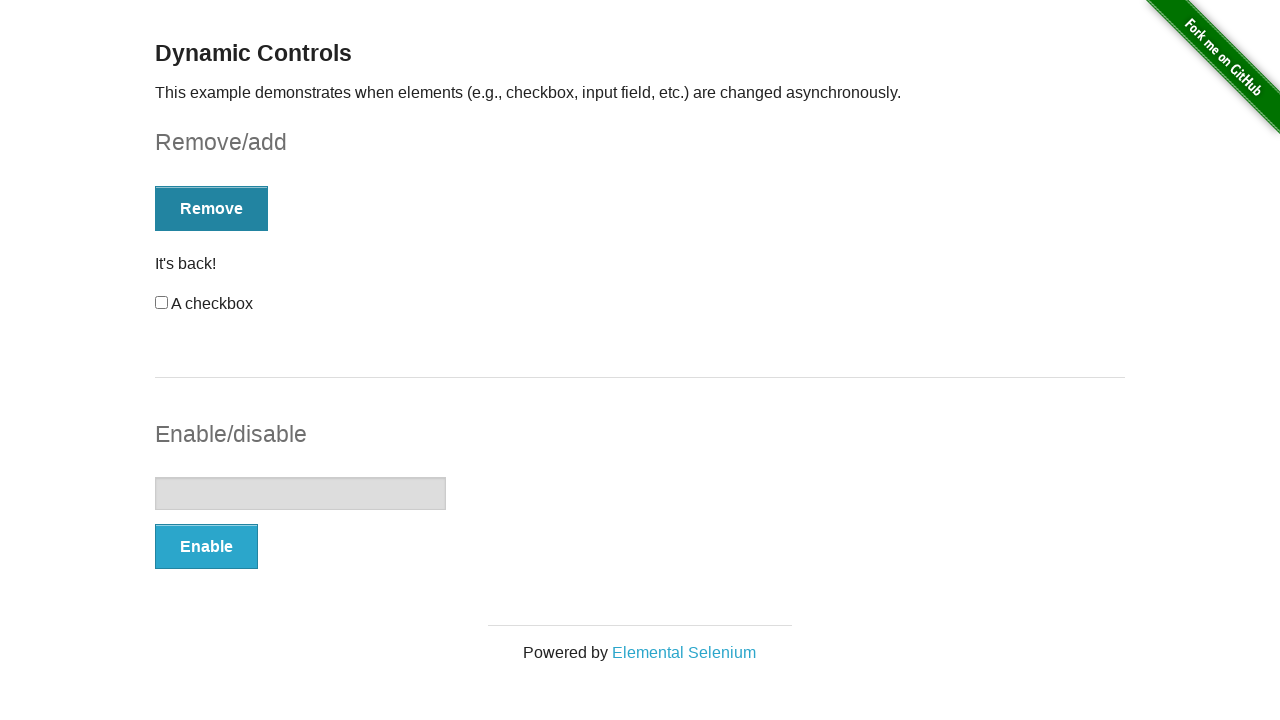